Tests Mailchimp signup form password validation by entering various passwords and verifying the password strength indicators show correct validation states.

Starting URL: https://login.mailchimp.com/signup/

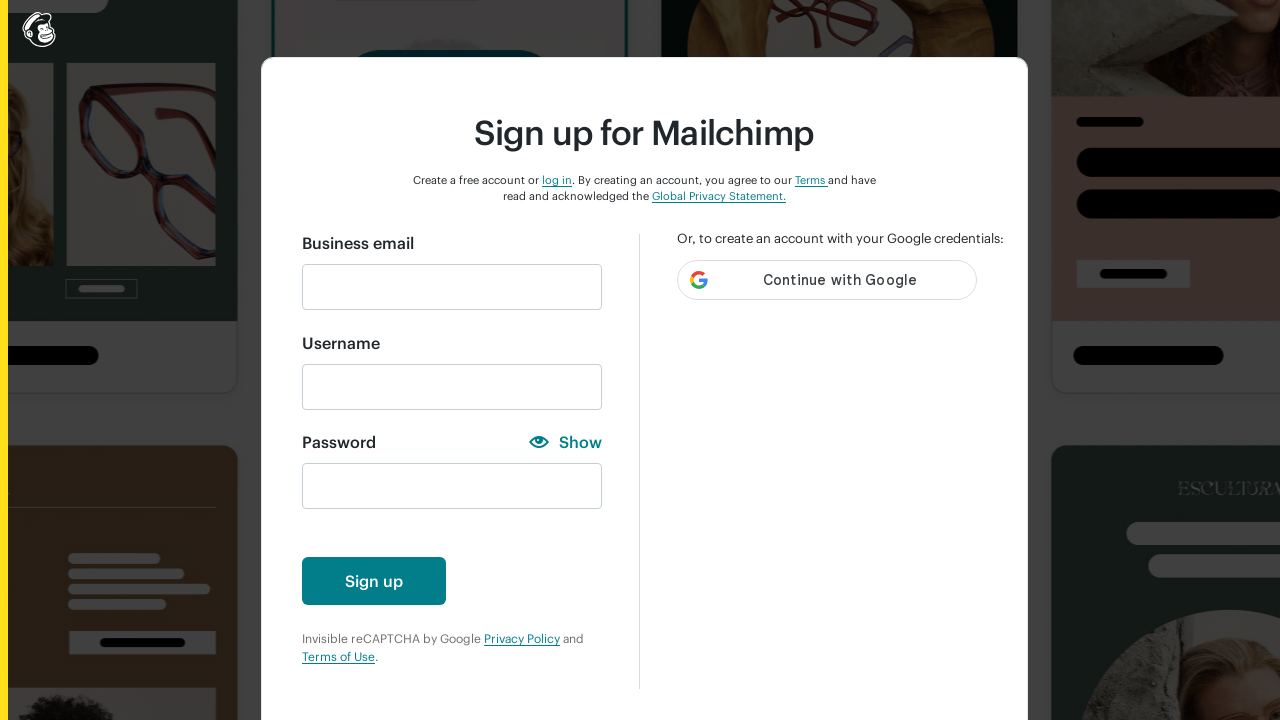

Waited for signup form email input field to load
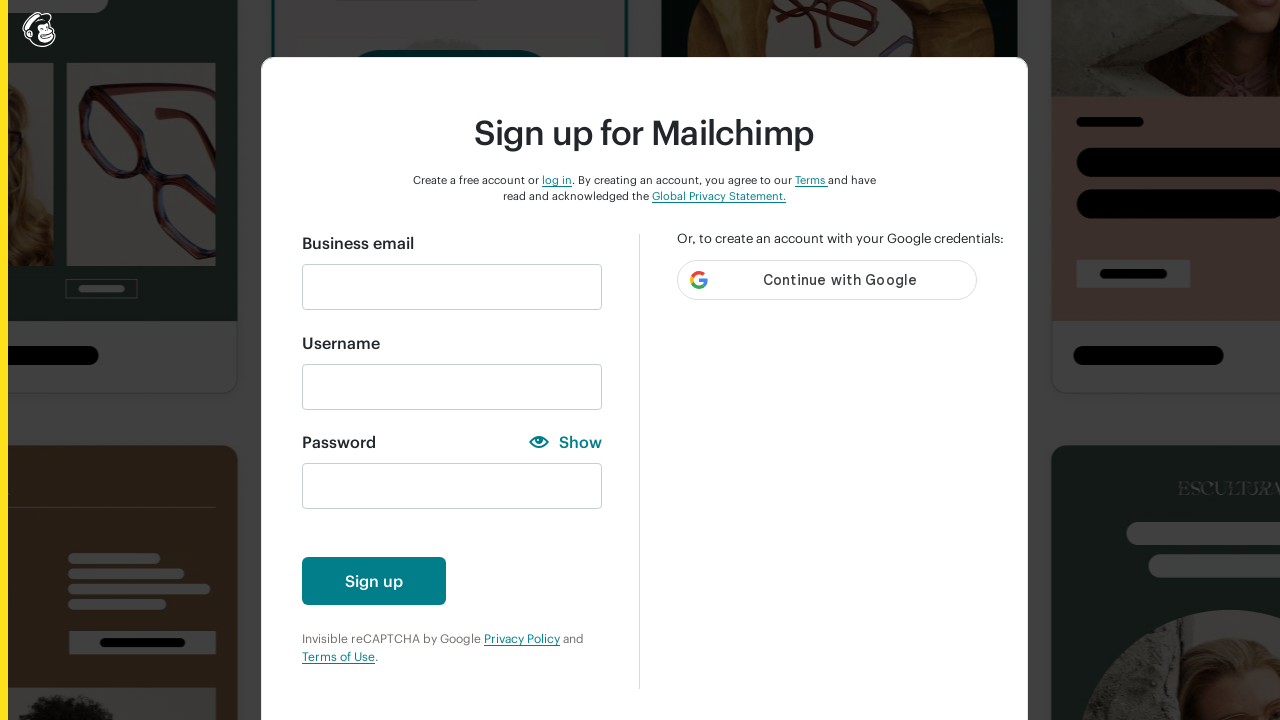

Entered test email address 'testuser7842@example.com' in email field on input#email
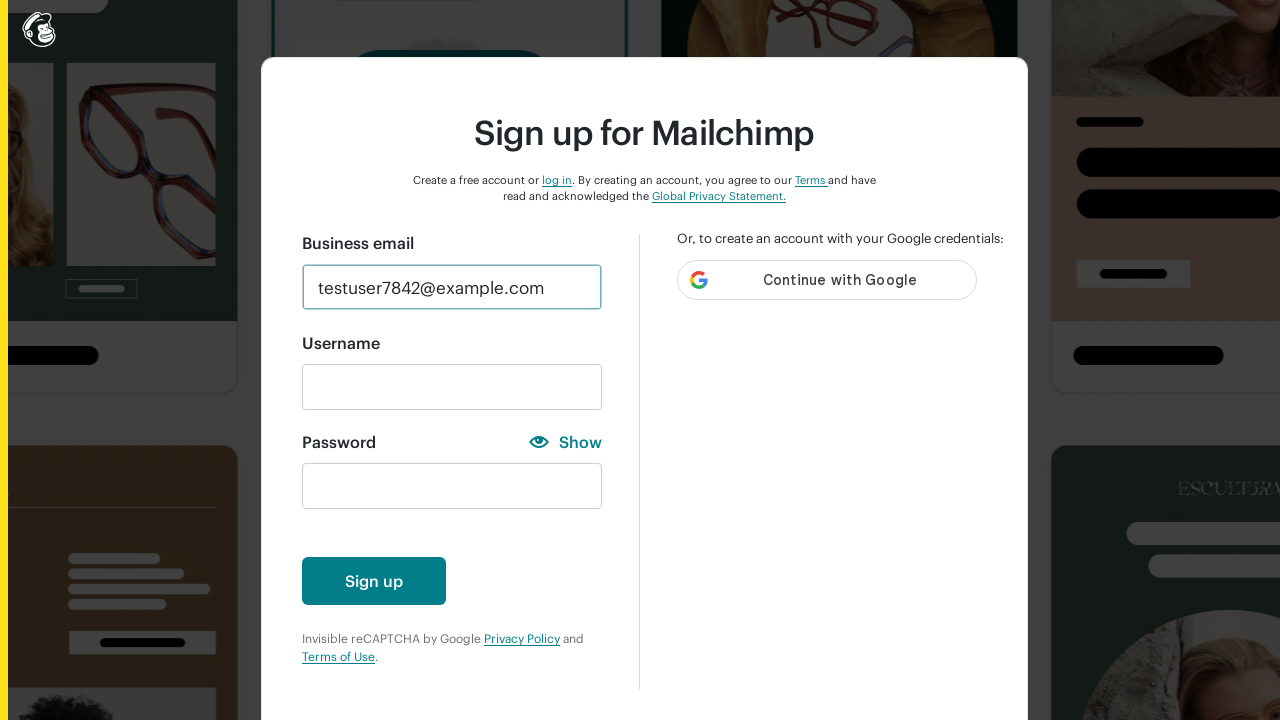

Entered numeric-only password '12345' to test validation on input#new_password
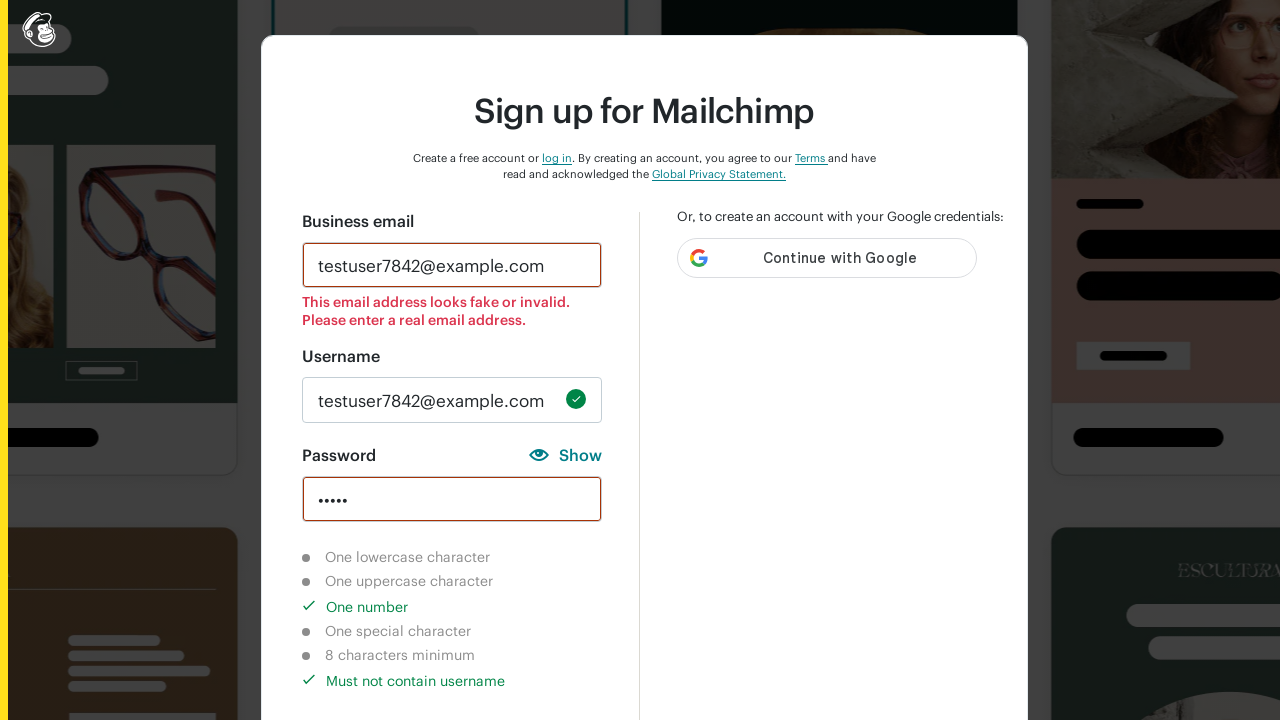

Waited for password validation indicators to appear
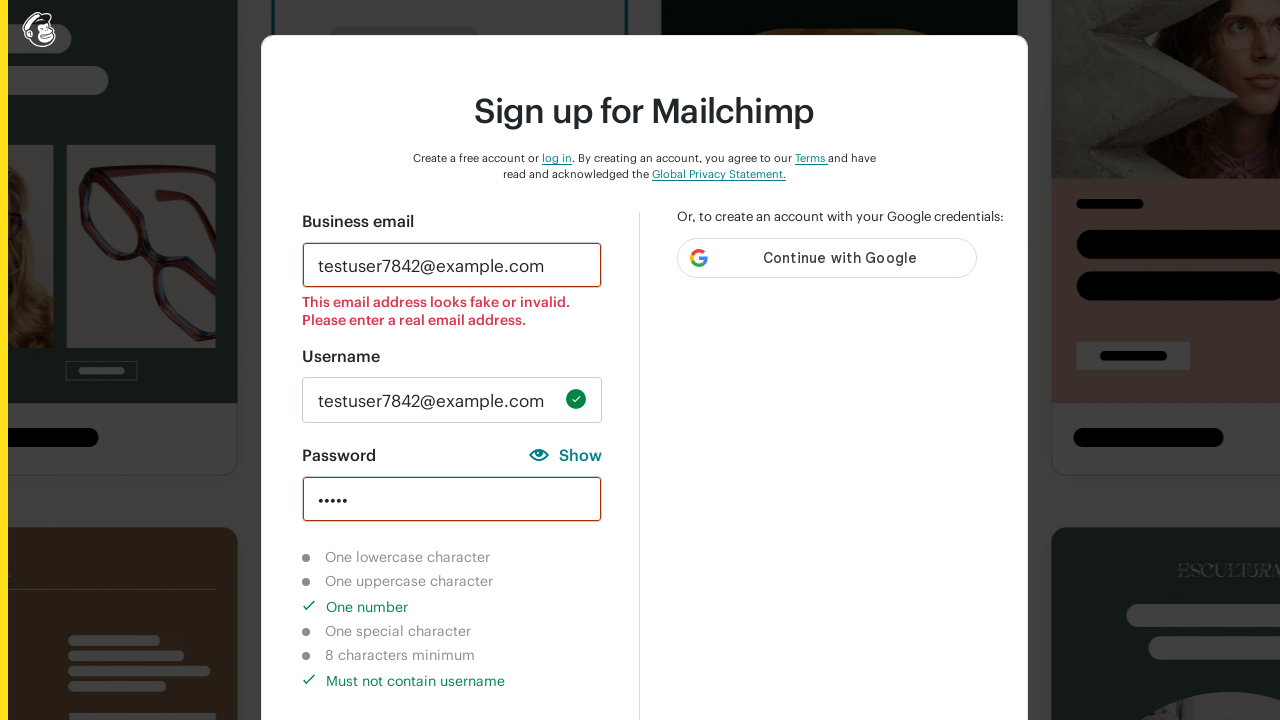

Verified lowercase character requirement shows as not completed
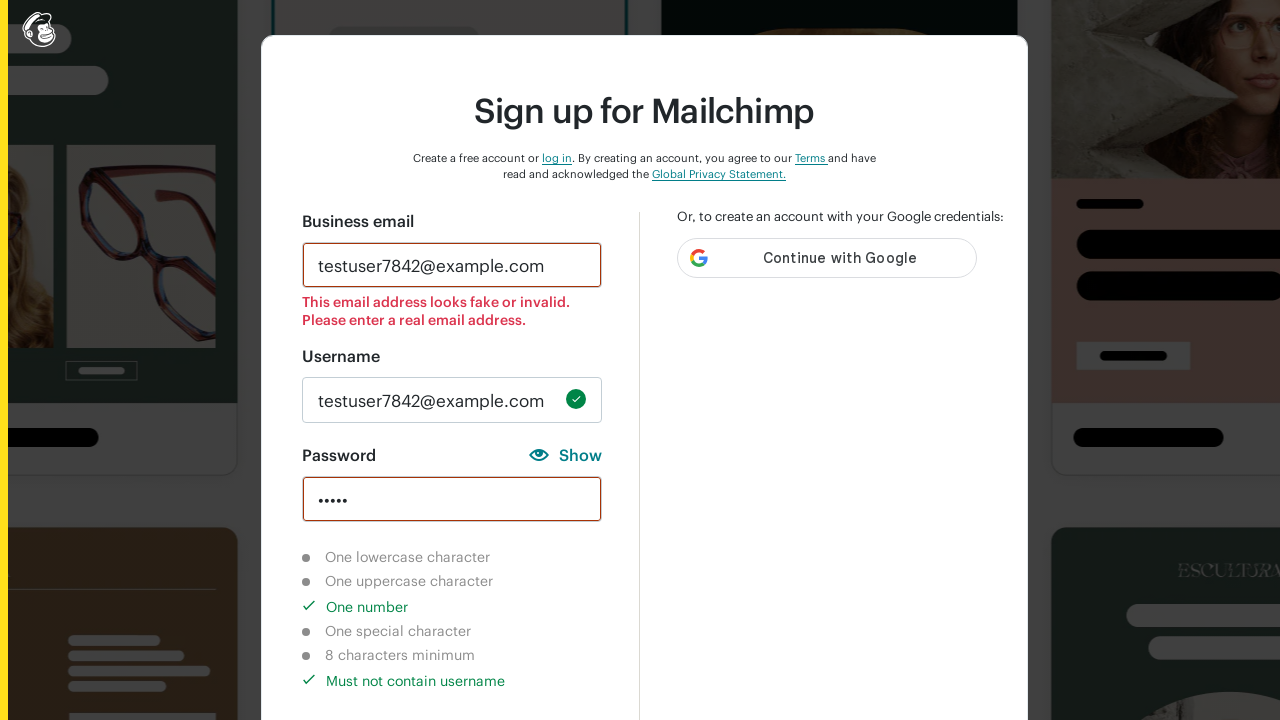

Verified uppercase character requirement shows as not completed
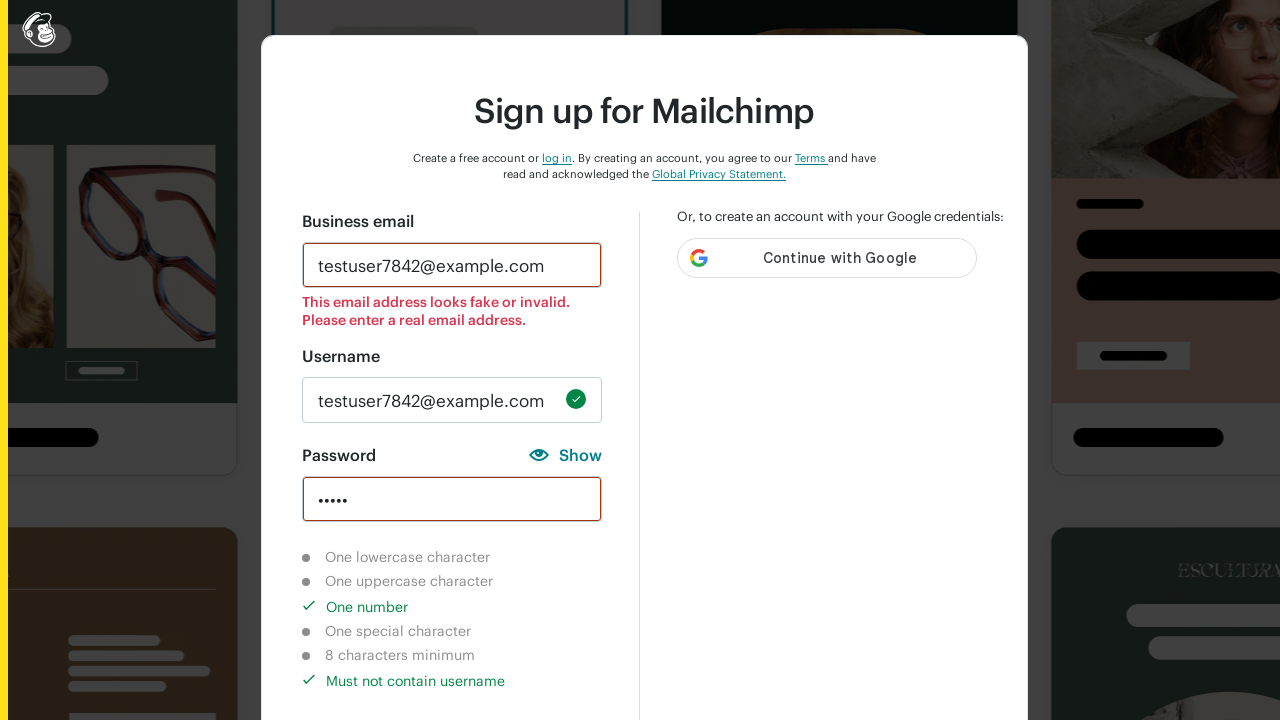

Verified number requirement shows as completed
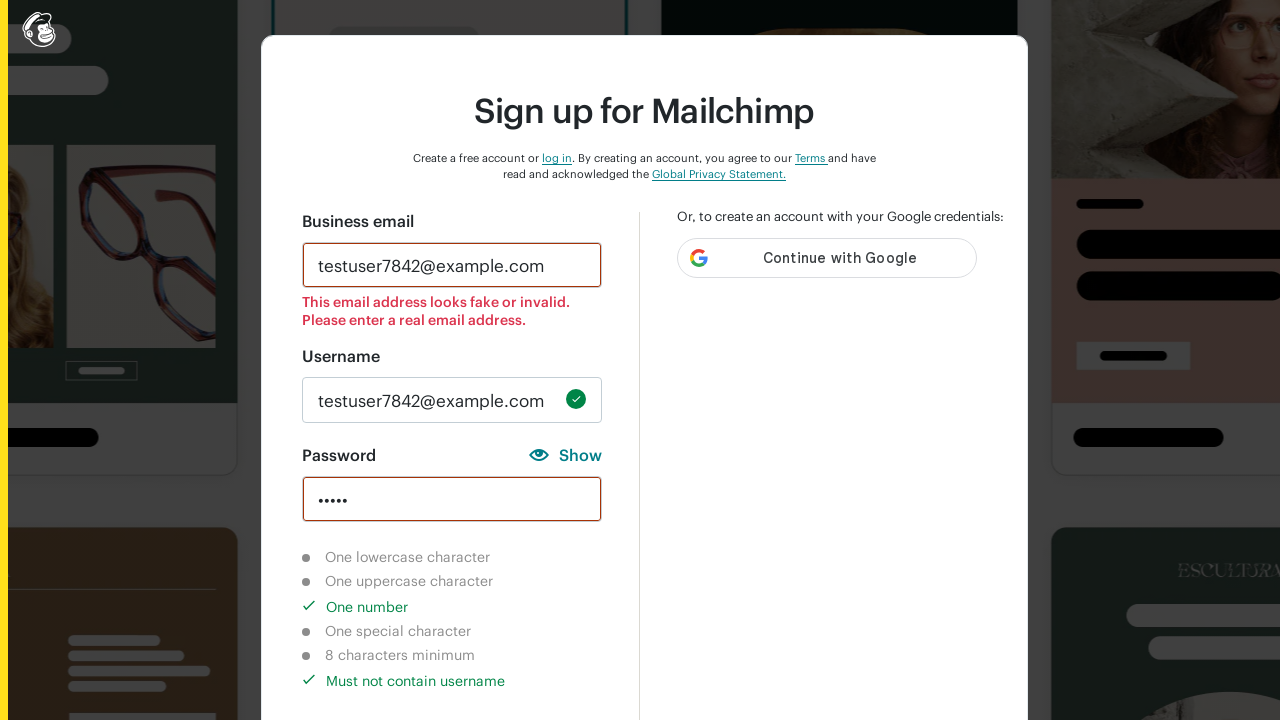

Verified special character requirement shows as not completed
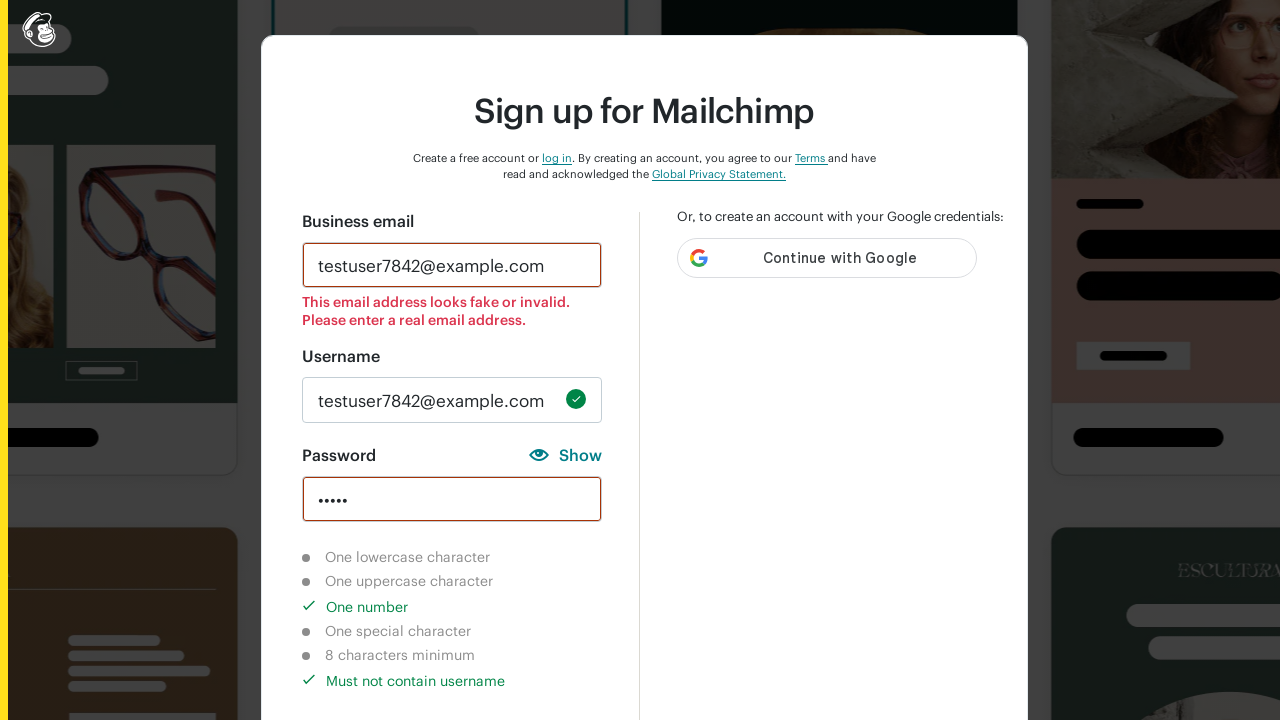

Cleared password field on input#new_password
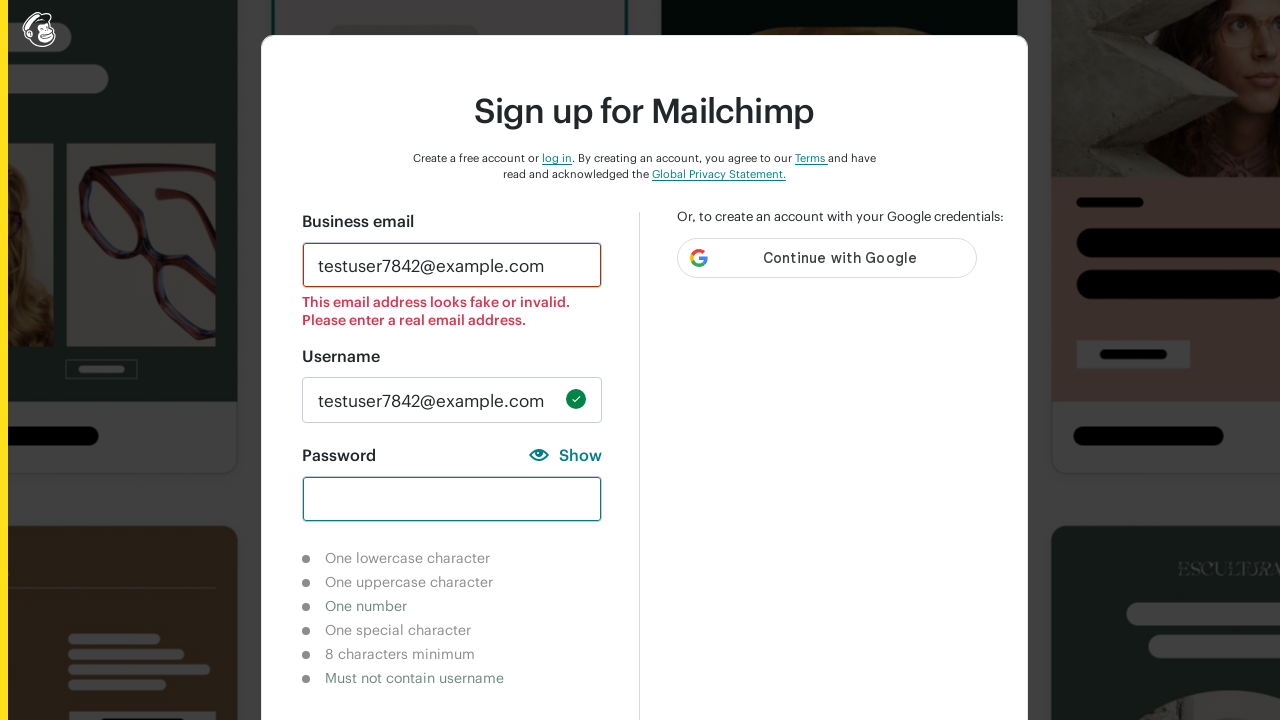

Entered valid password '12345qW@1' containing uppercase, lowercase, numbers, and special characters on input#new_password
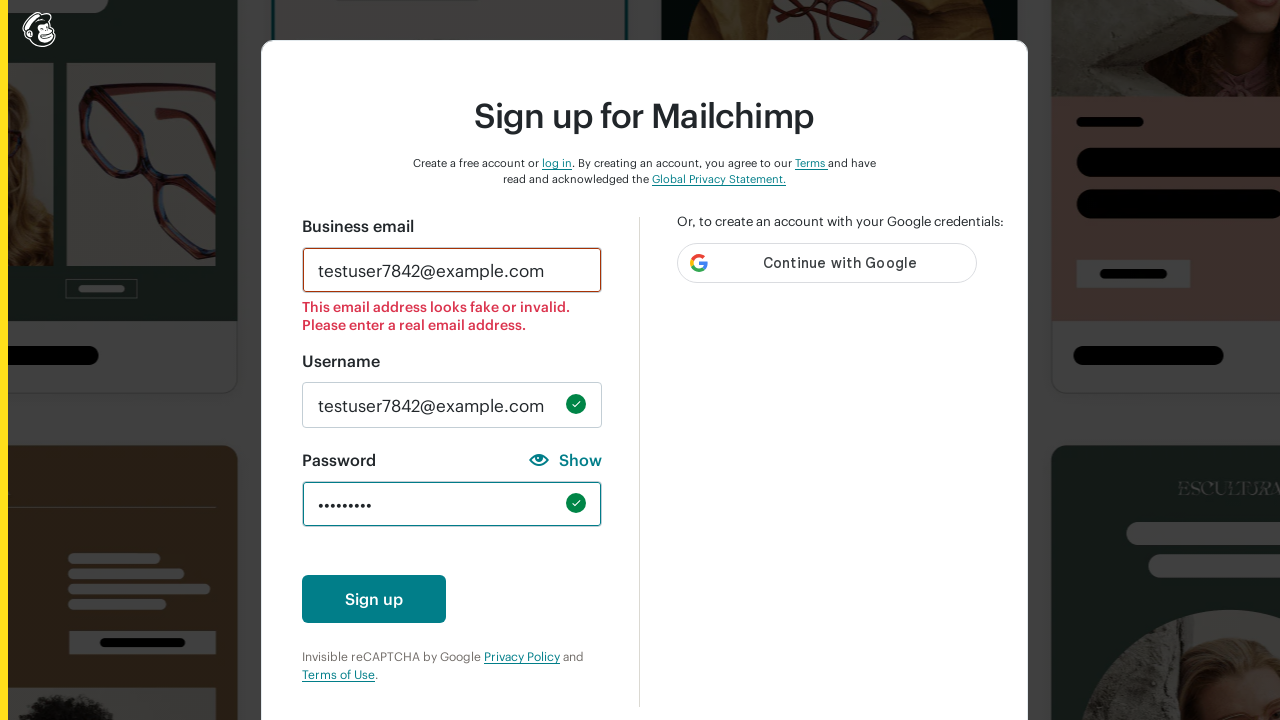

Waited 500ms for password validation indicators to update
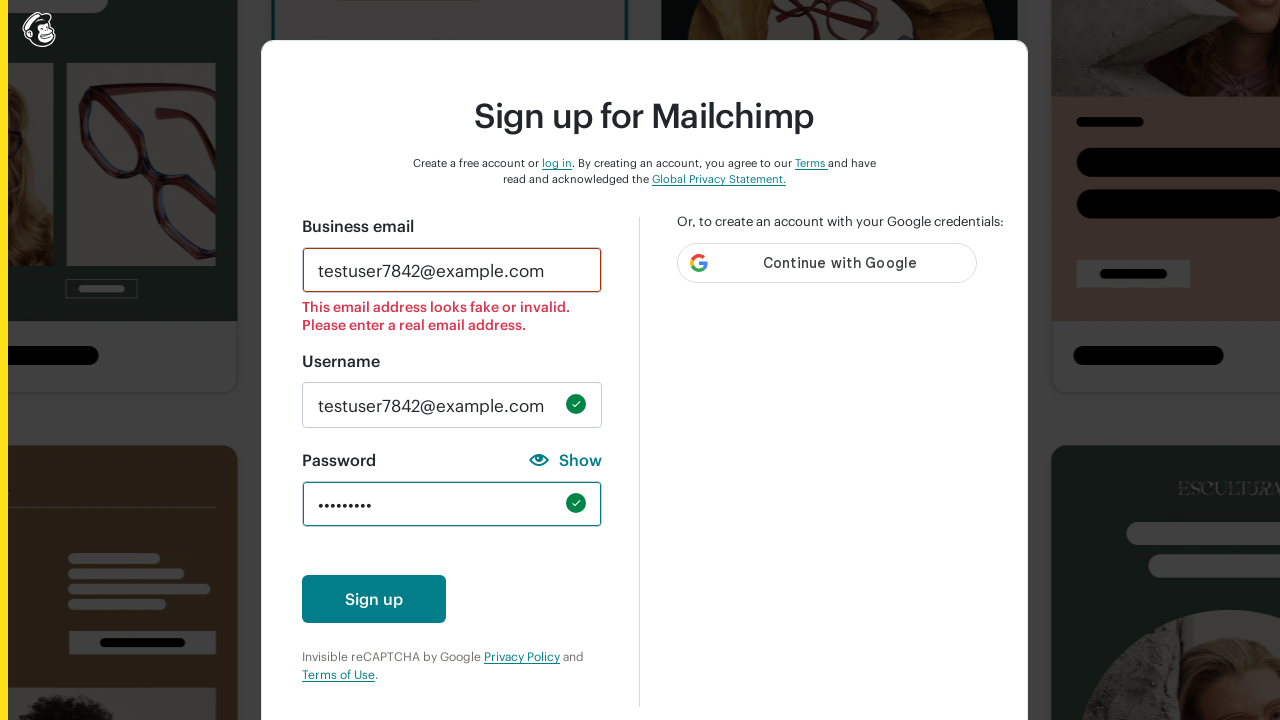

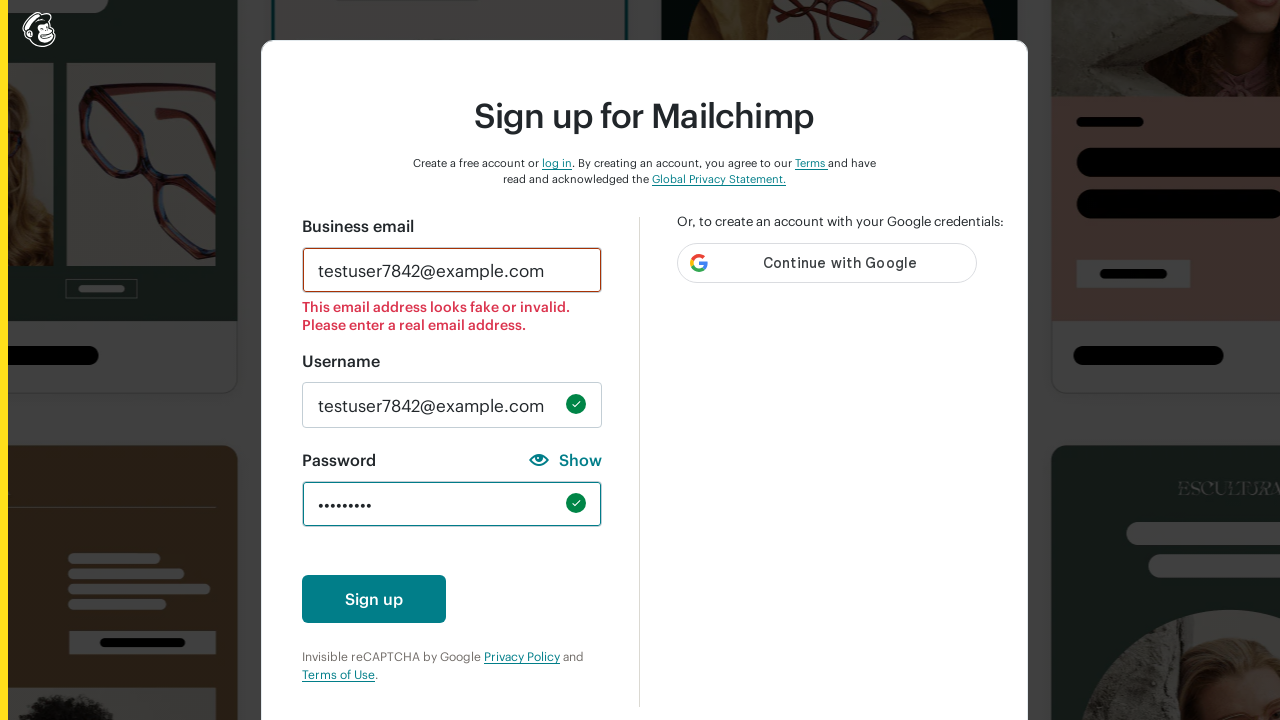